Tests entering a negative number (-100) into an input field and verifies the value is correctly set

Starting URL: https://the-internet.herokuapp.com/

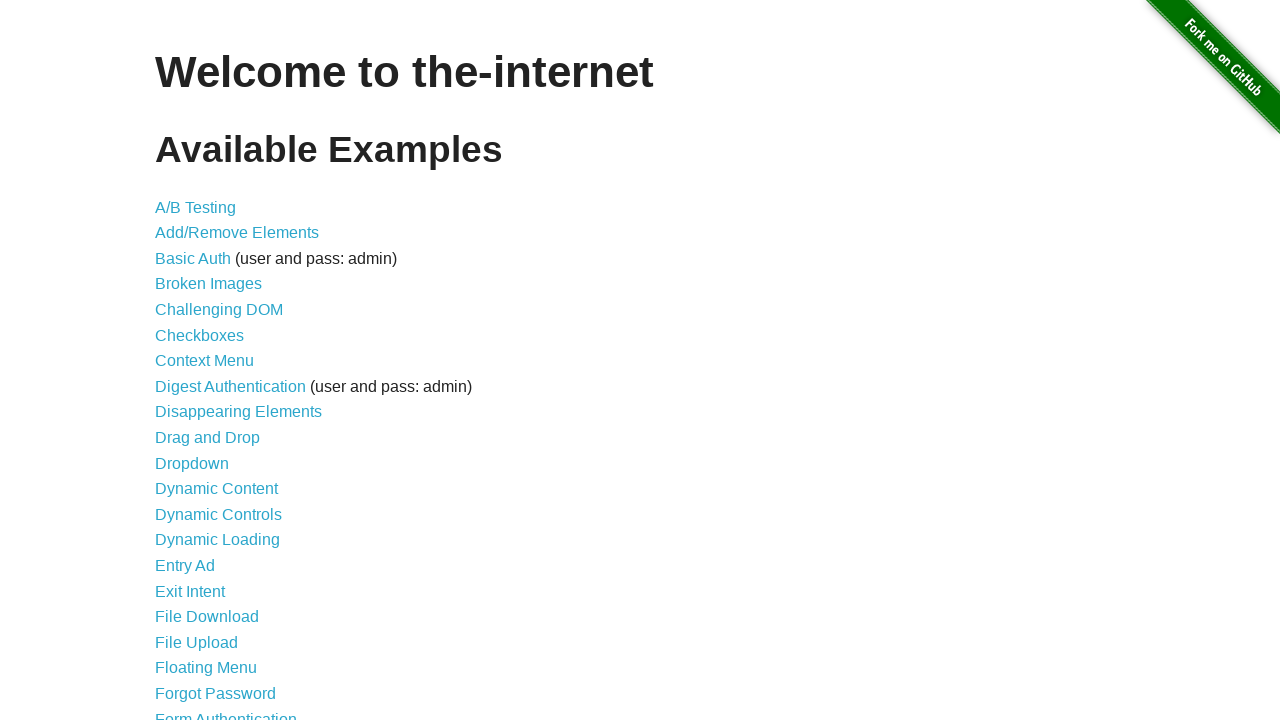

Clicked on Inputs link at (176, 361) on text=Inputs
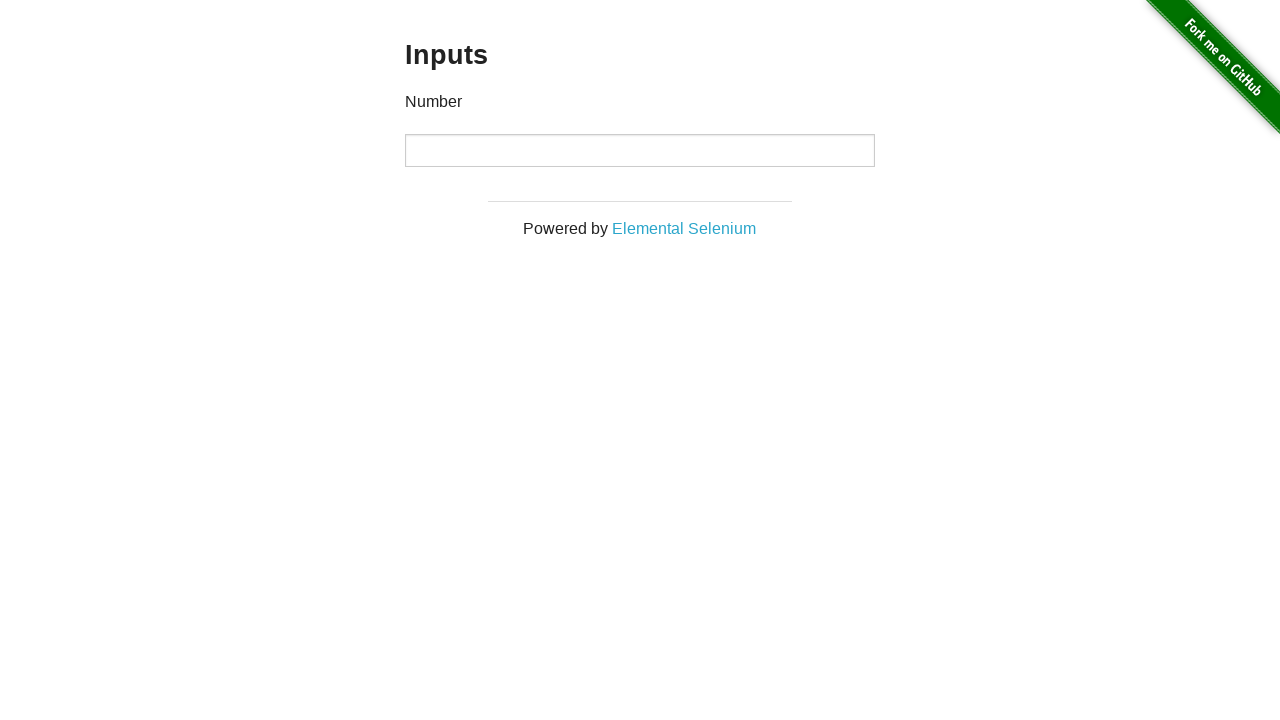

Filled input field with negative number -100 on input
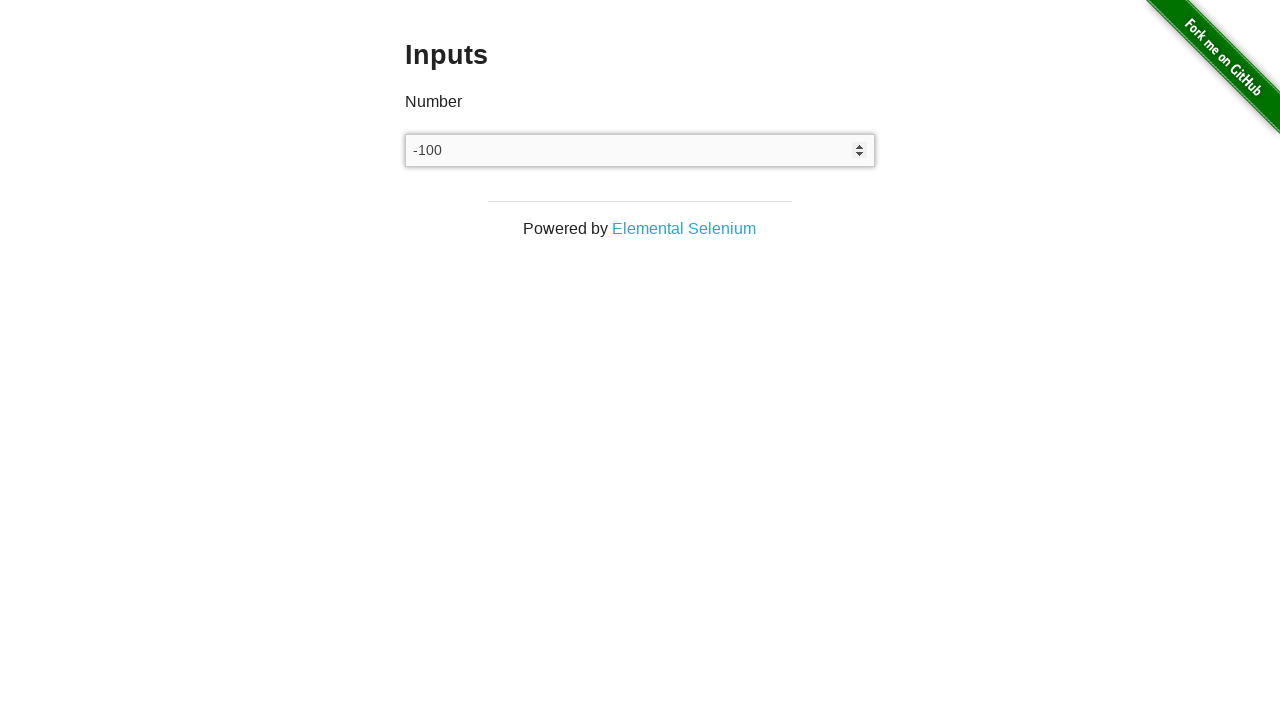

Verified input field value is correctly set to -100
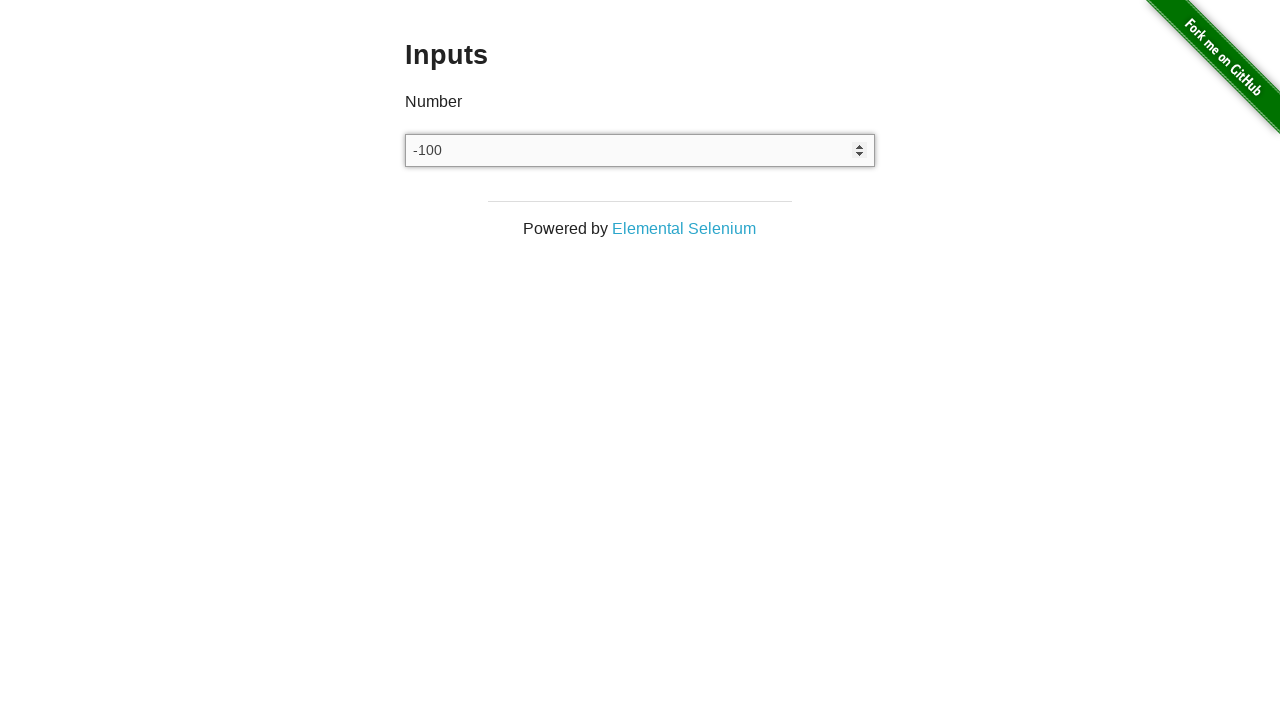

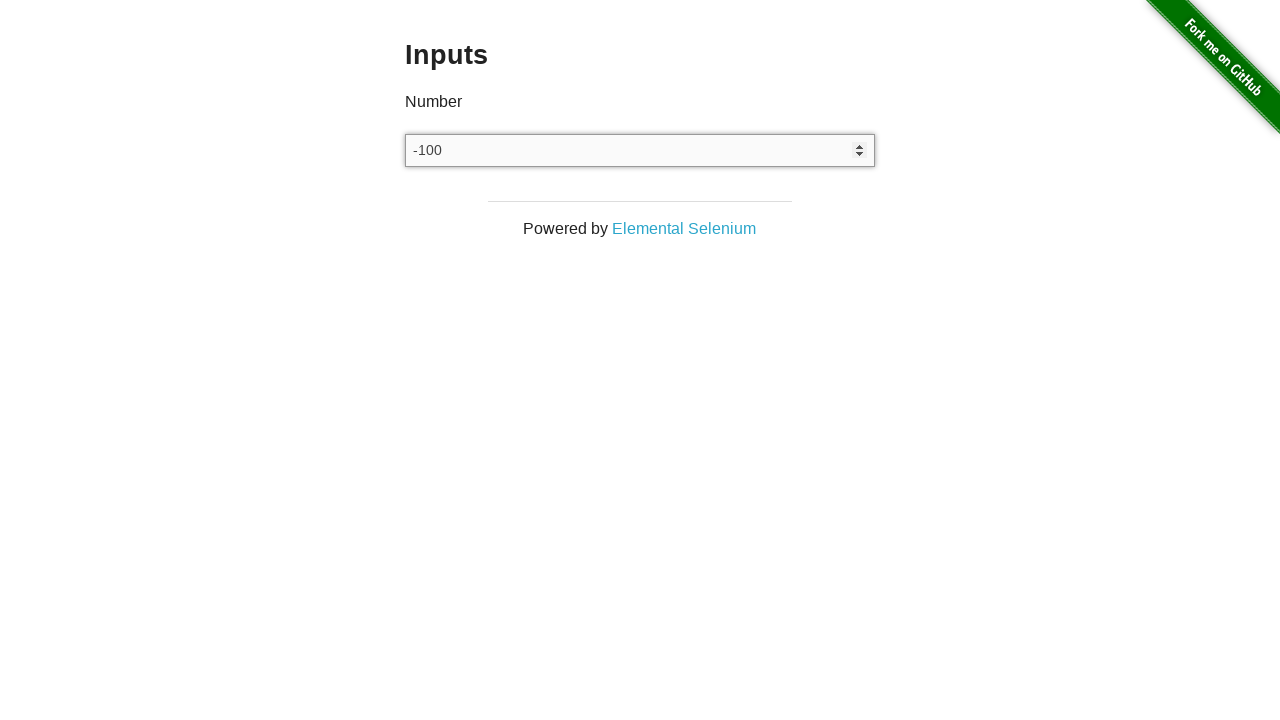